Tests window management by clicking FAQ and Partners links to open new windows, displays window handles, then closes the new windows and returns to the homepage

Starting URL: https://www.cowin.gov.in/

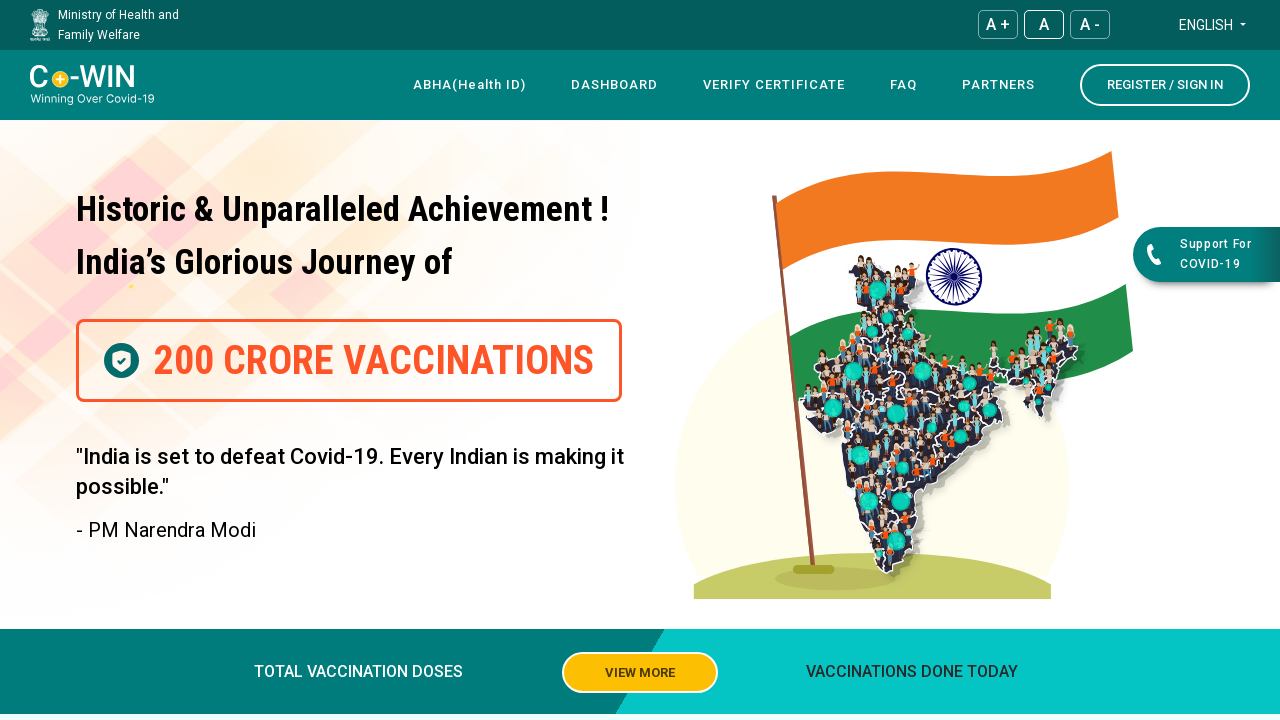

Stored main window handle
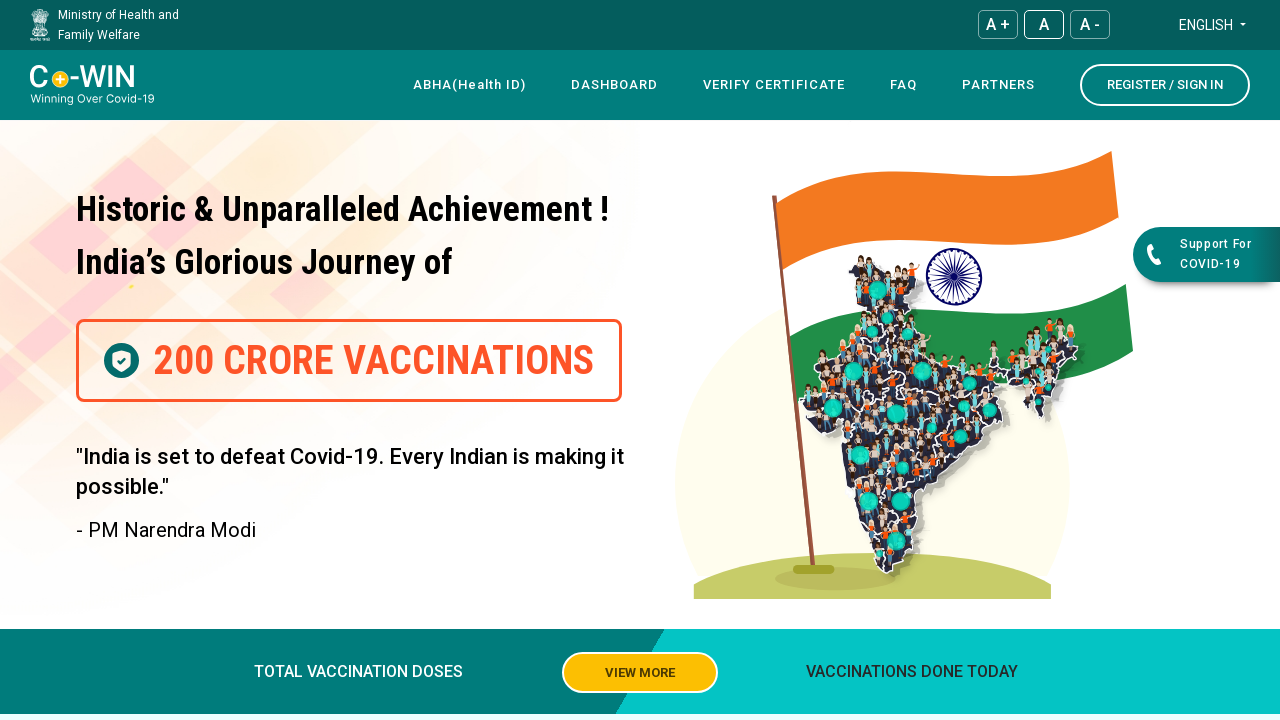

Clicked FAQ link to open new window at (904, 85) on text=FAQ
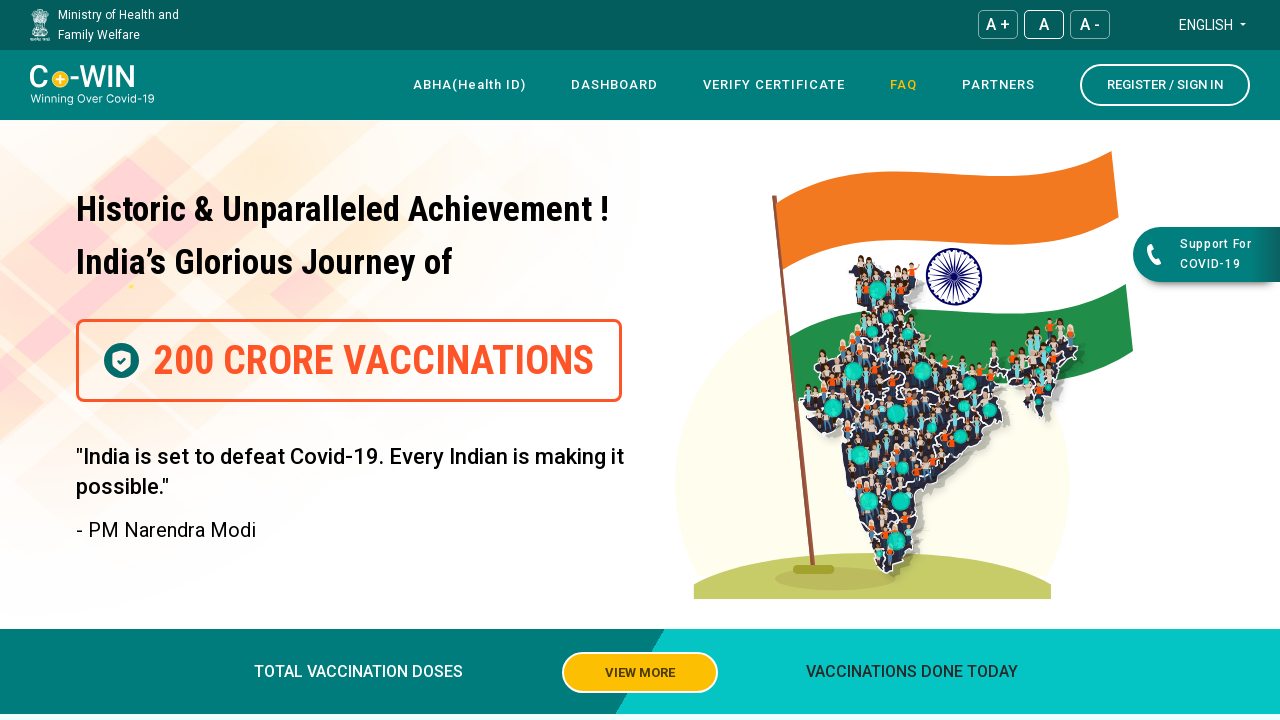

Waited for new FAQ window to open
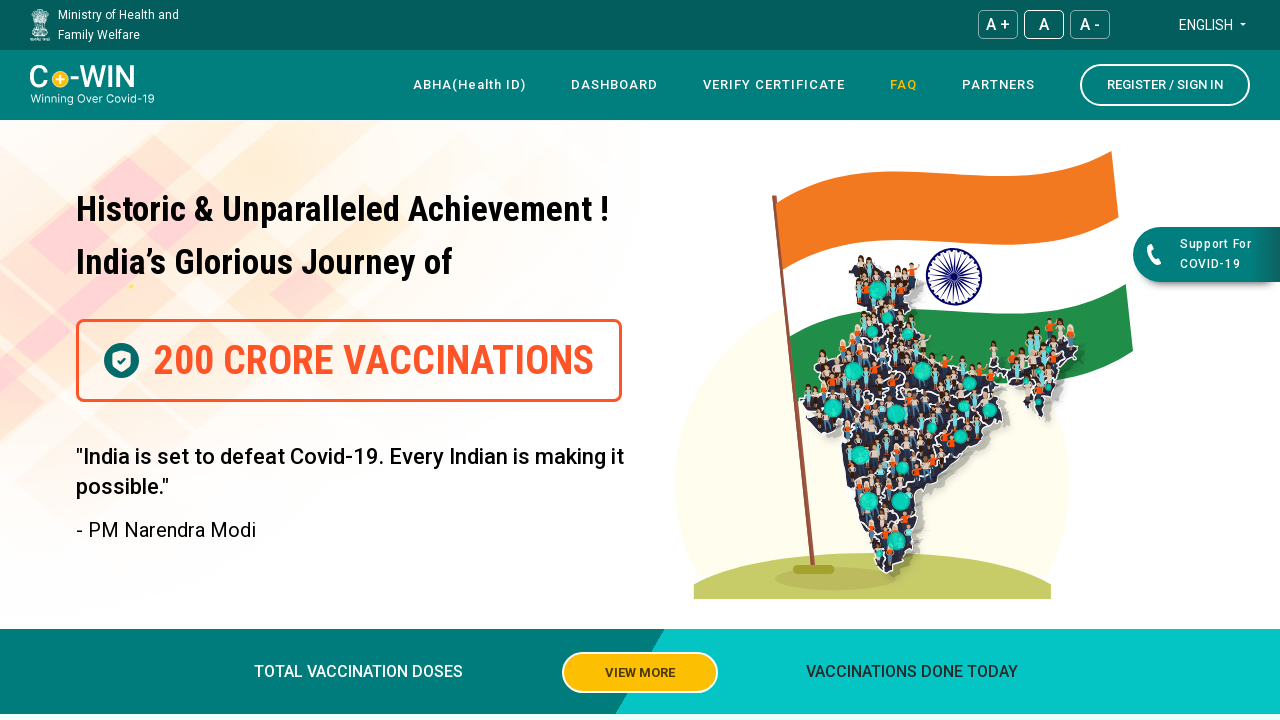

Clicked Partners link to open new window at (998, 85) on xpath=/html/body/app-root/app-header/header/div[4]/div/div[1]/div/nav/div[3]/div
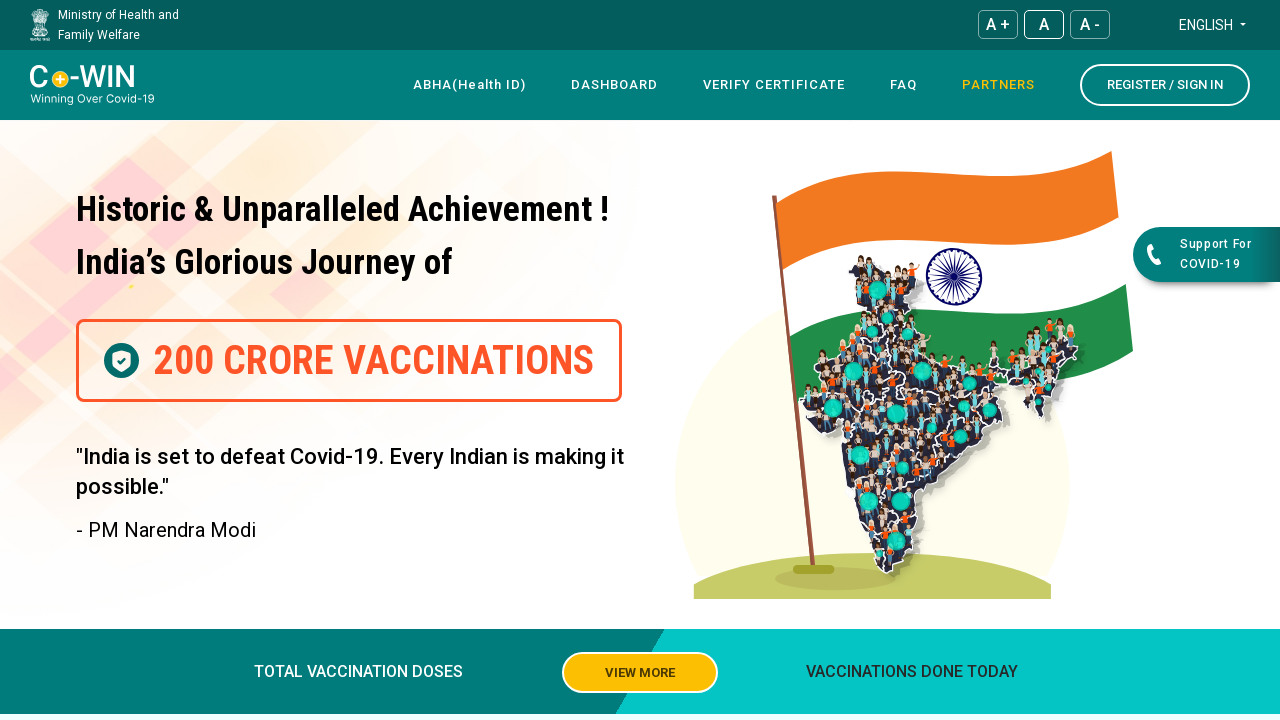

Waited for Partners window to open
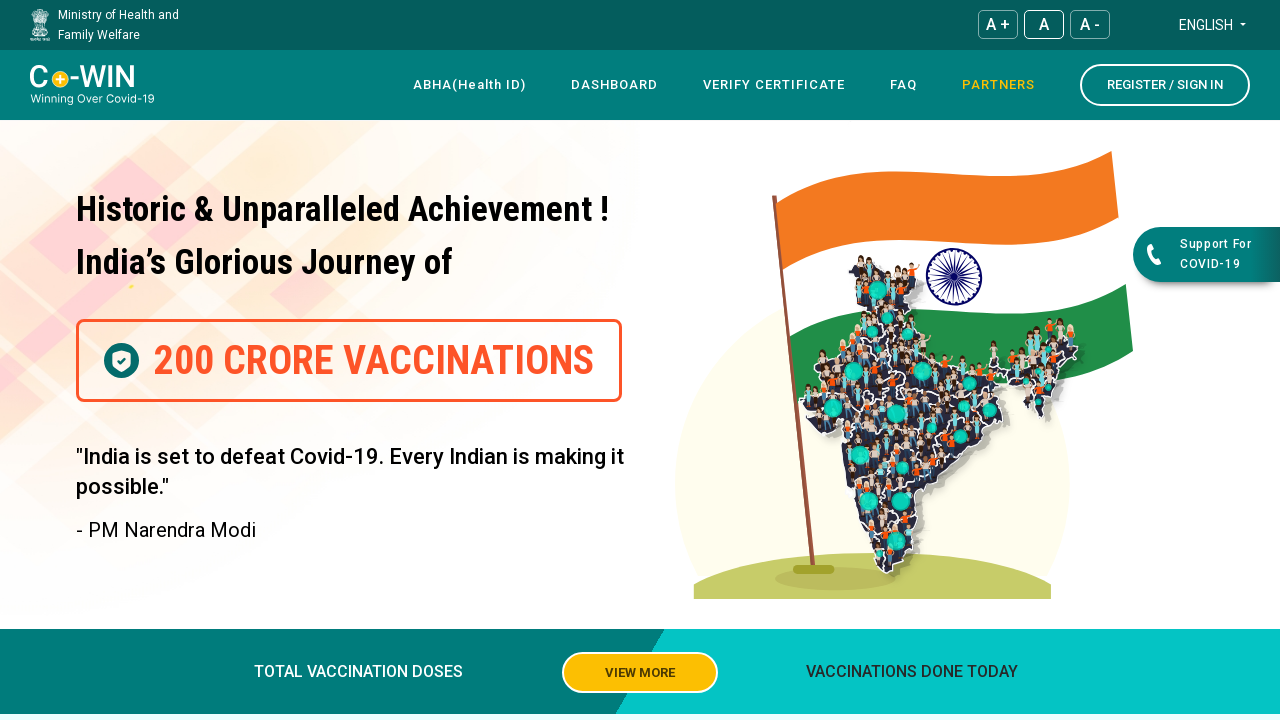

Retrieved all open windows - Total: 3
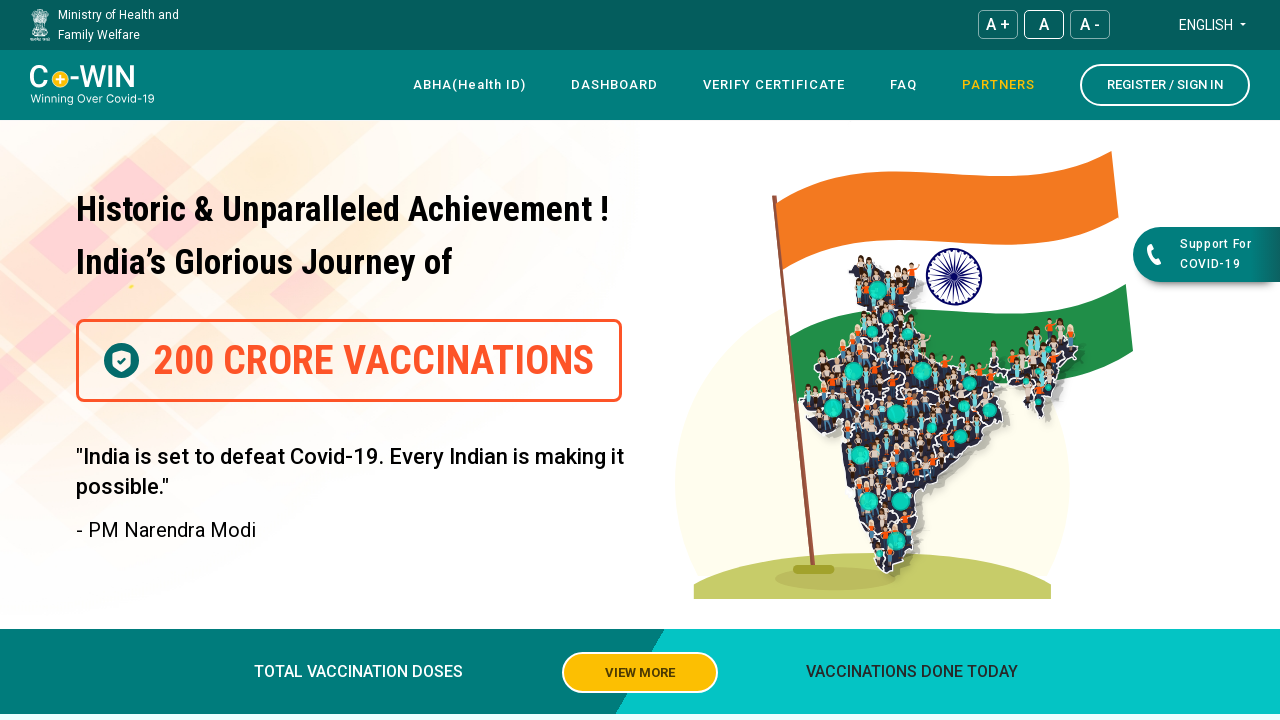

Displayed window handles and URLs
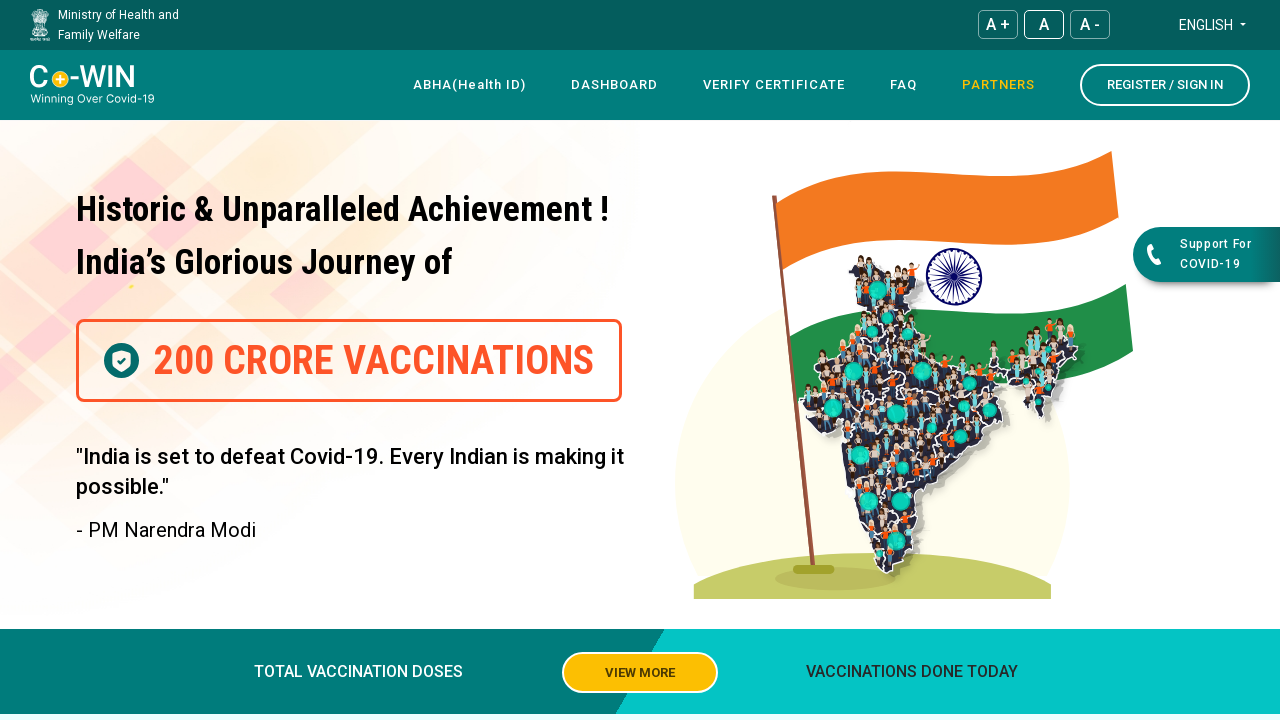

Closed secondary window with URL: https://www.cowin.gov.in/faq
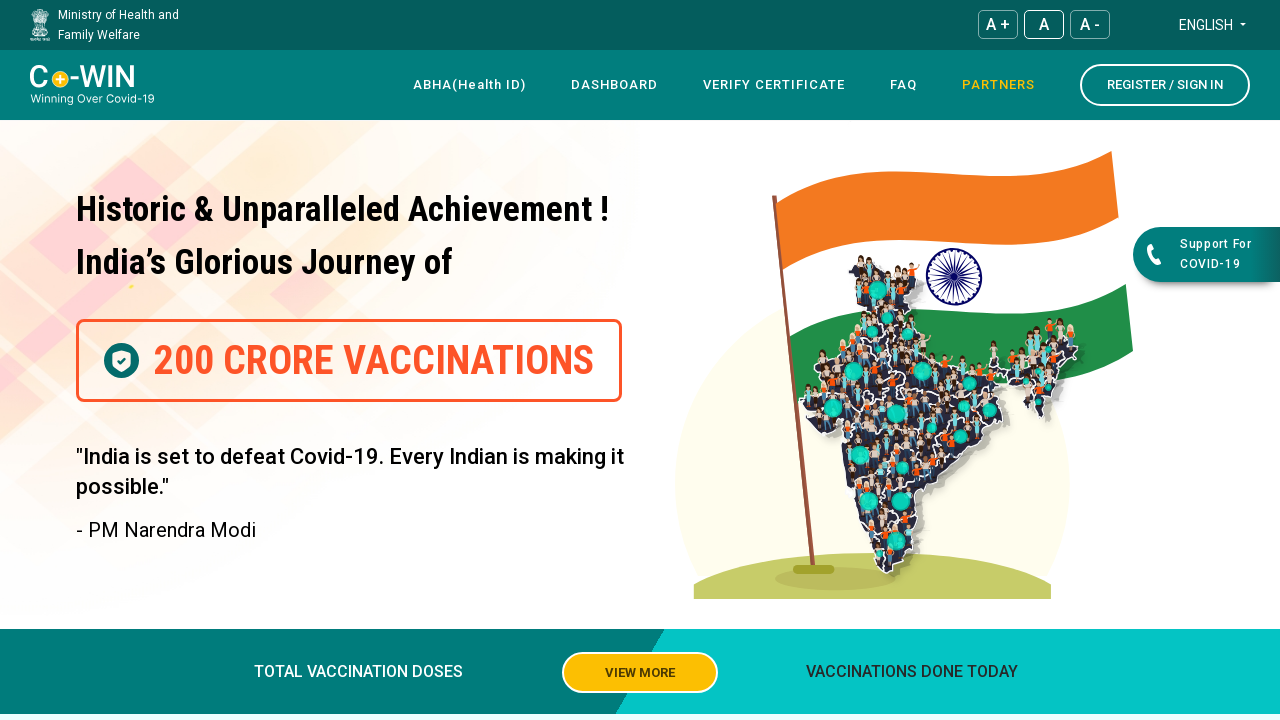

Closed secondary window with URL: https://www.cowin.gov.in/our-partner
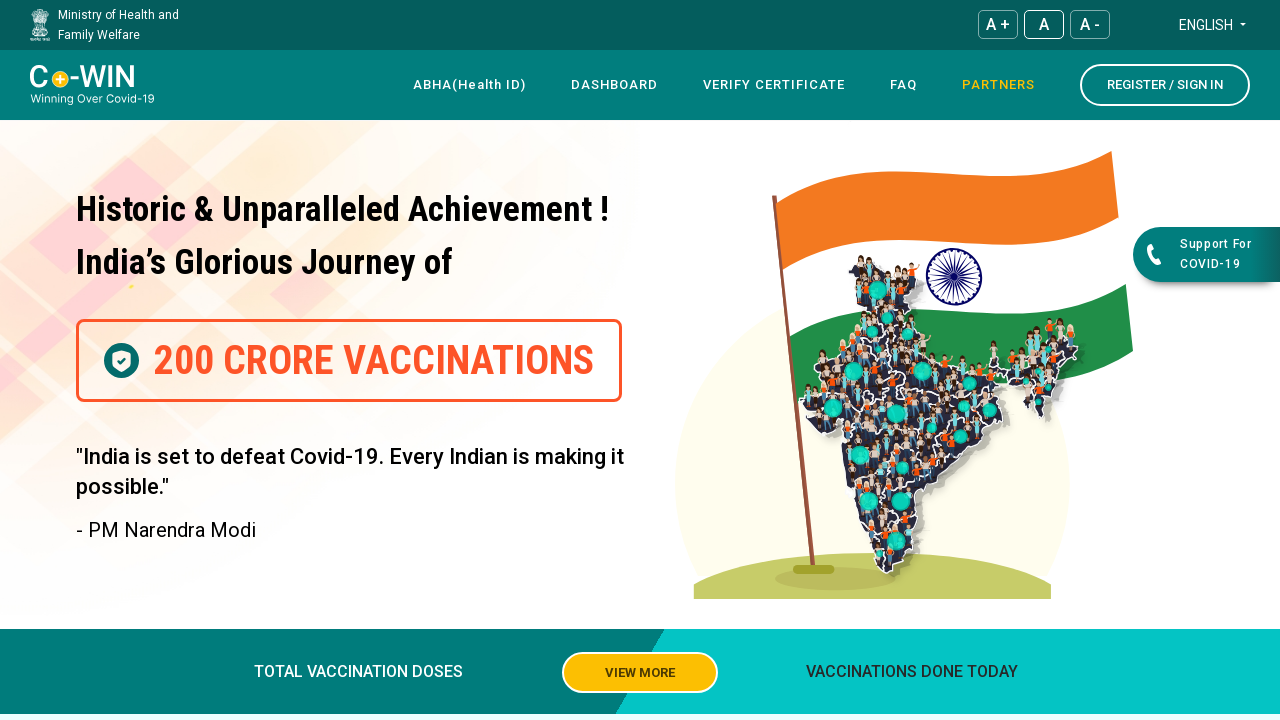

Switched back to main window (homepage)
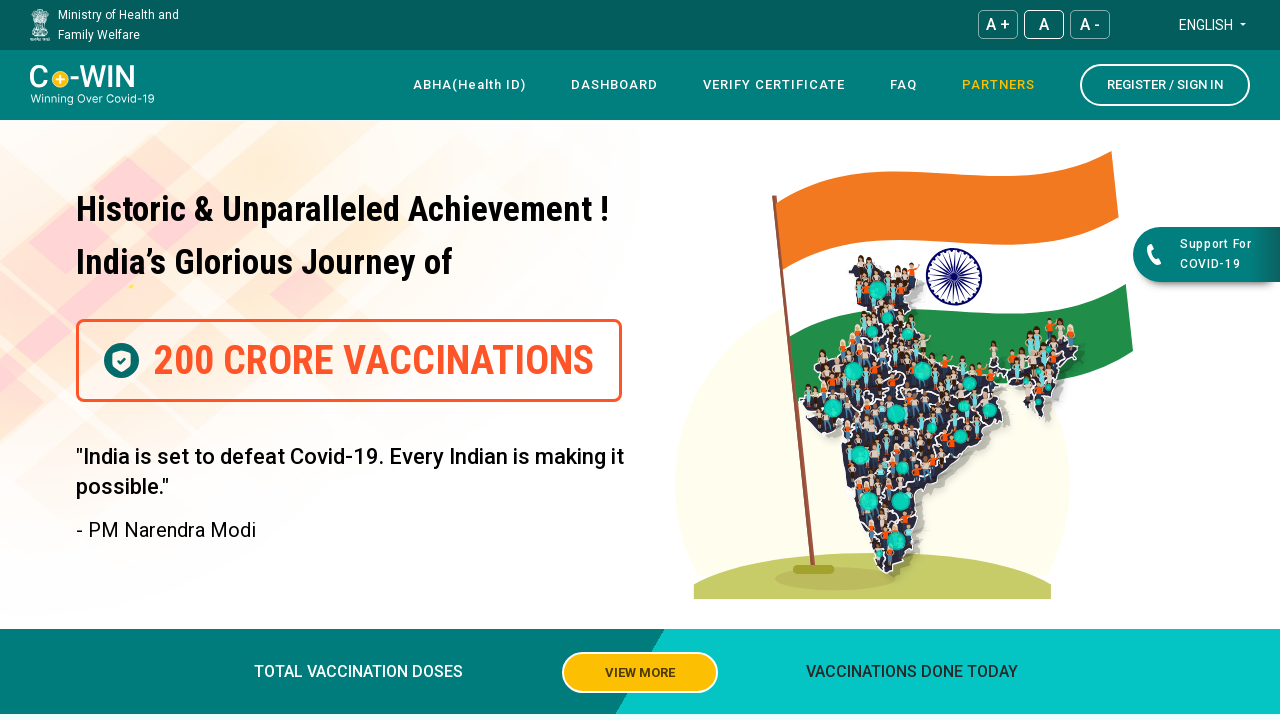

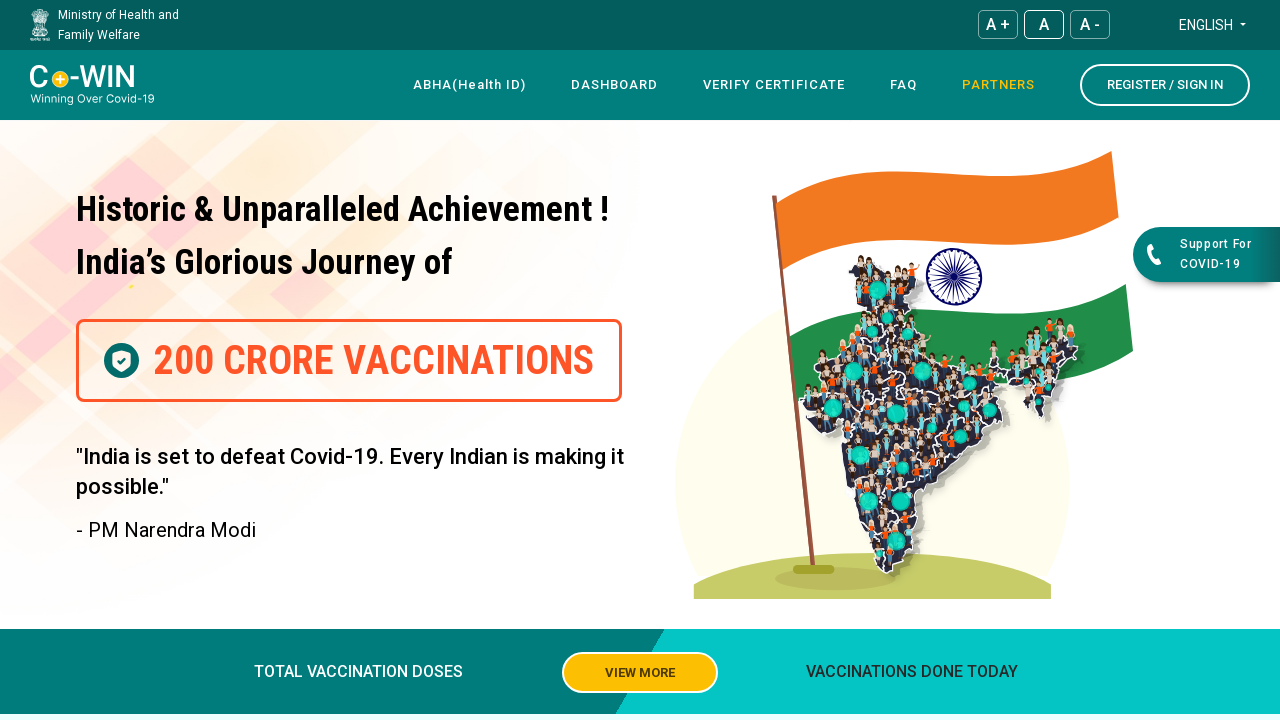